Tests successful contact form submission by filling in all required fields (name, email, message) and clicking submit, then verifying the success message appears.

Starting URL: https://jupiter.cloud.planittesting.com/

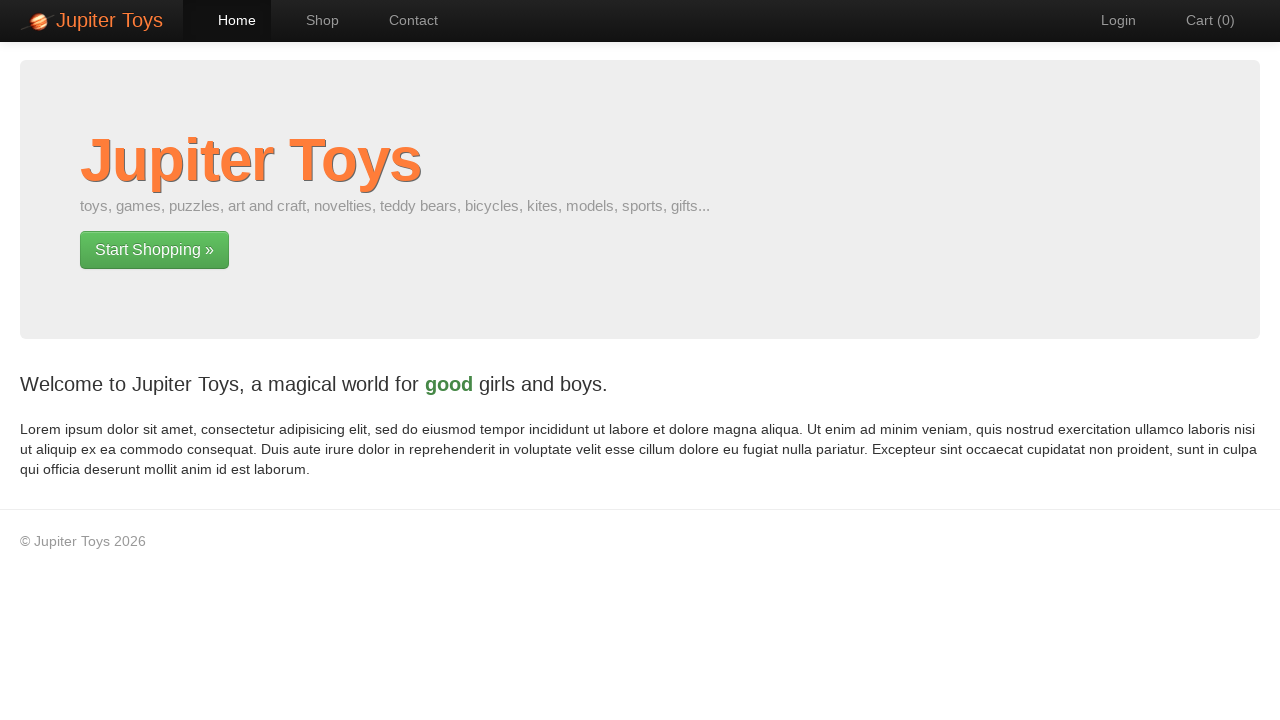

Navigated to Jupiter contact page starting URL
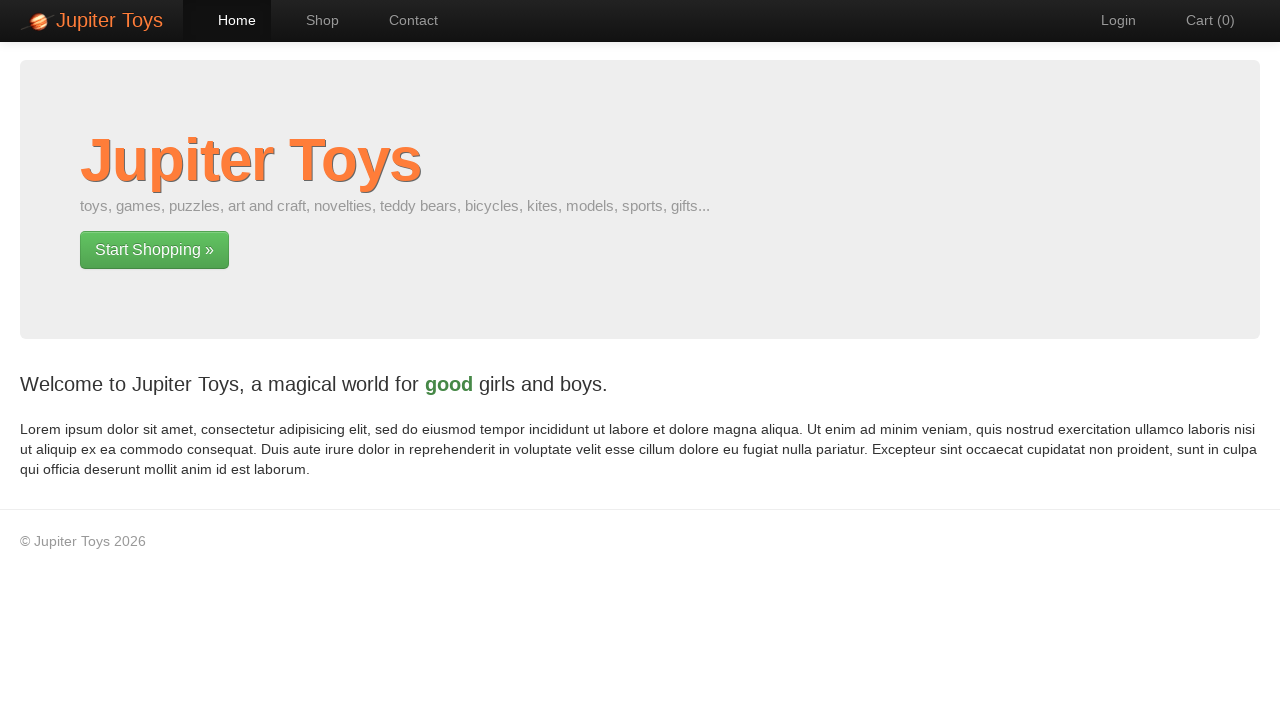

Clicked on Contact menu at (404, 20) on a:has-text('Contact')
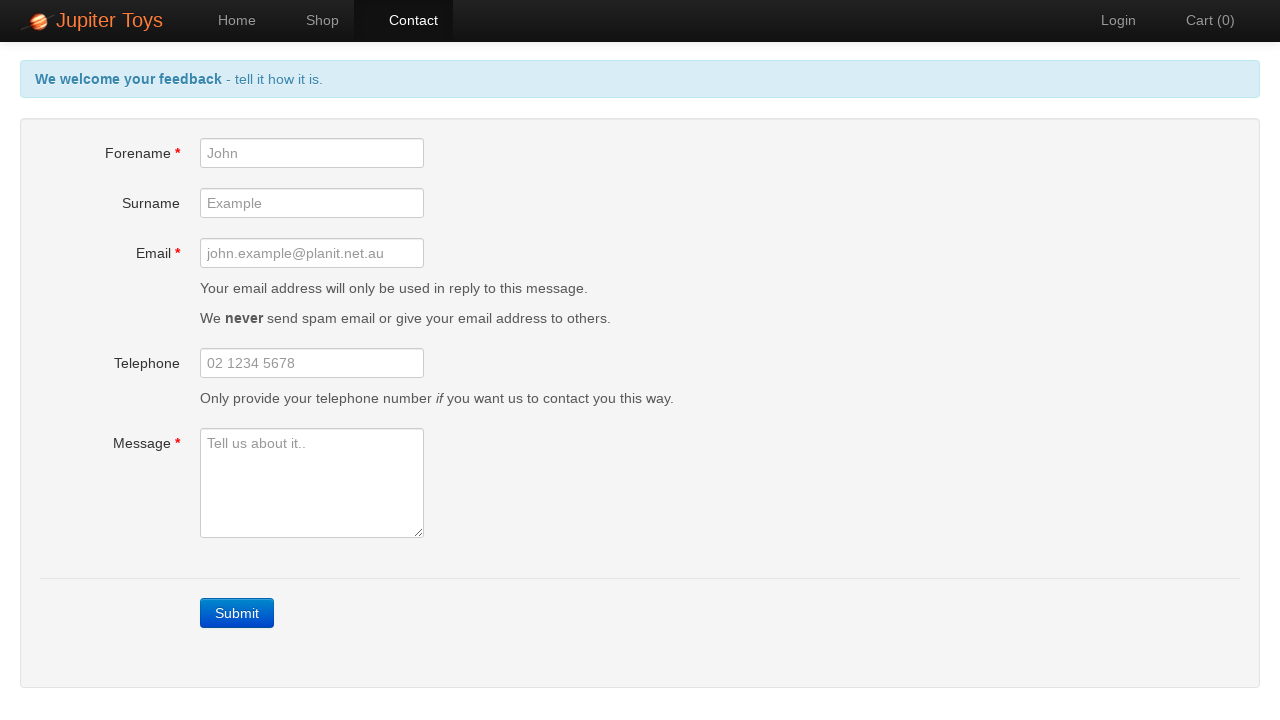

Filled forename field with 'John' on #forename
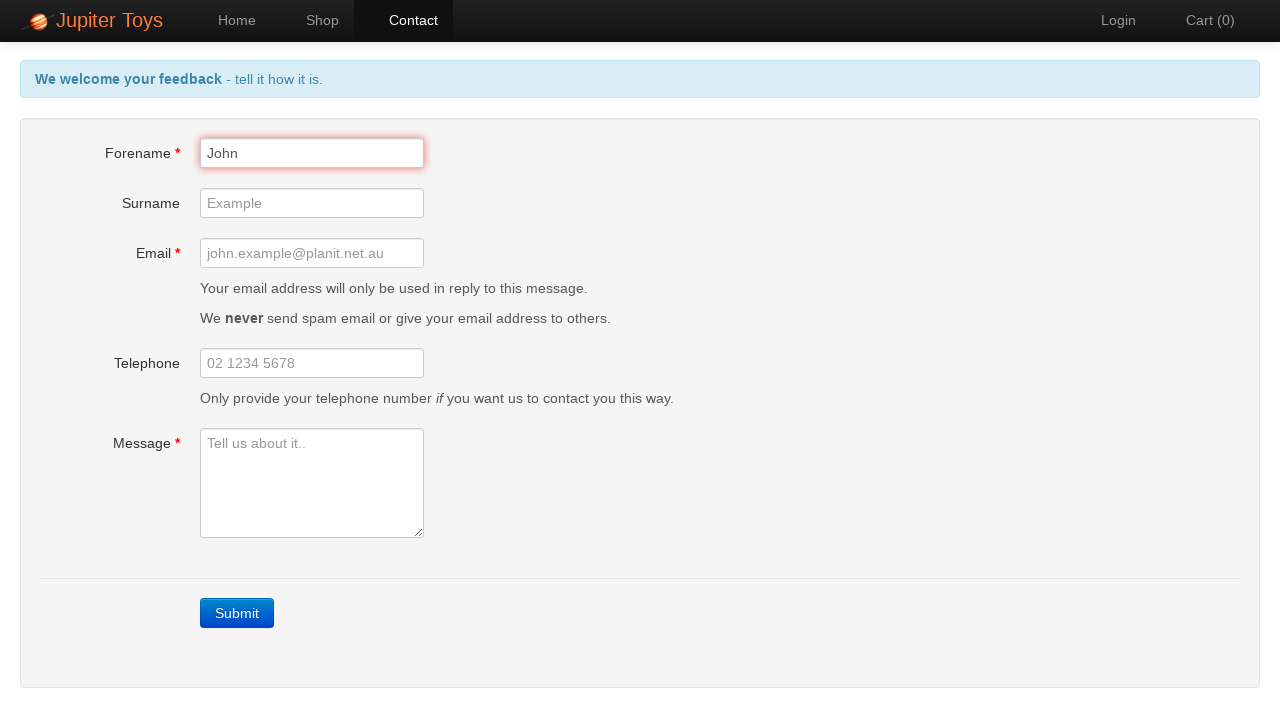

Filled email field with 'JohnJohn@test.com' on #email
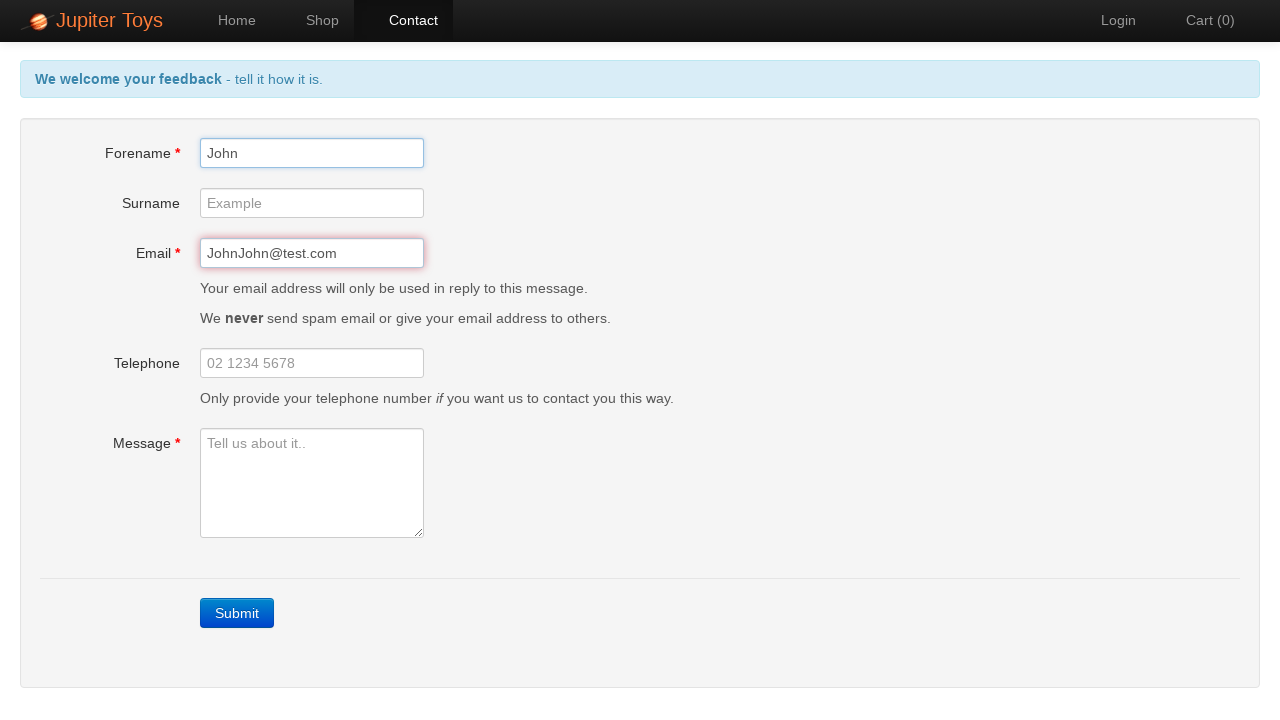

Filled message field with 'This message is for testing purpose' on #message
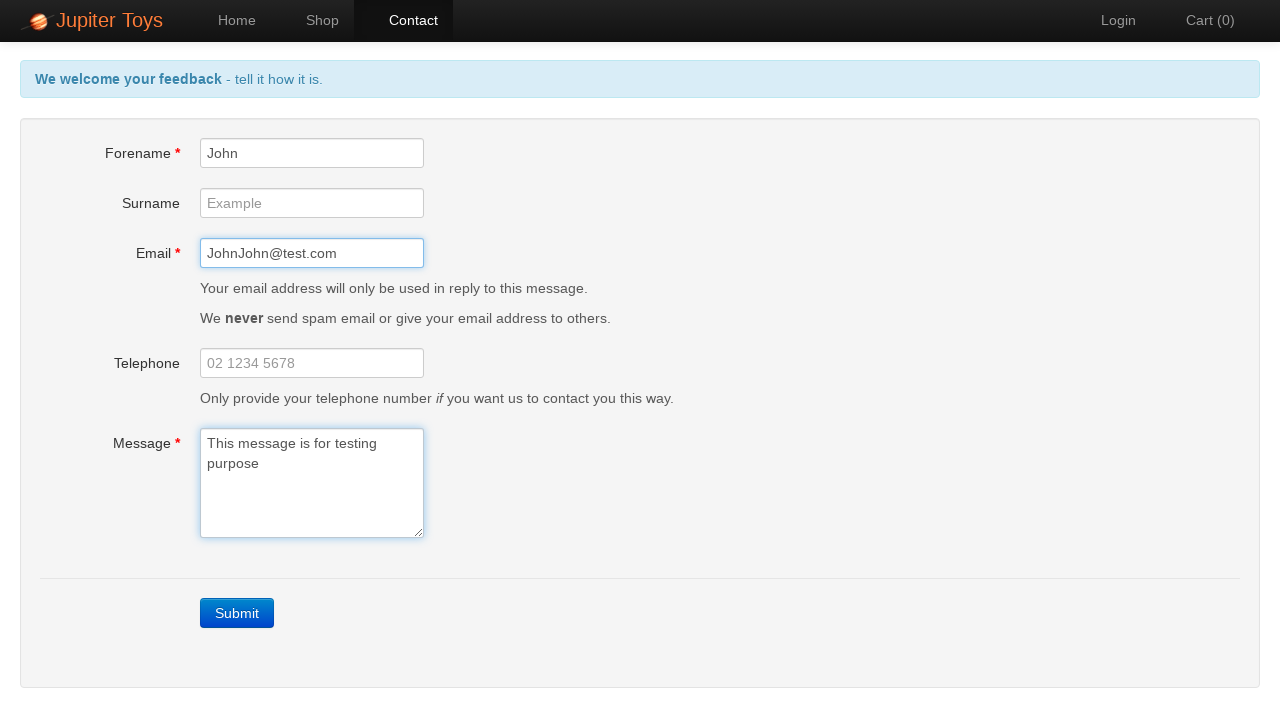

Clicked Submit button to submit the contact form at (237, 613) on a:has-text('Submit'), button:has-text('Submit')
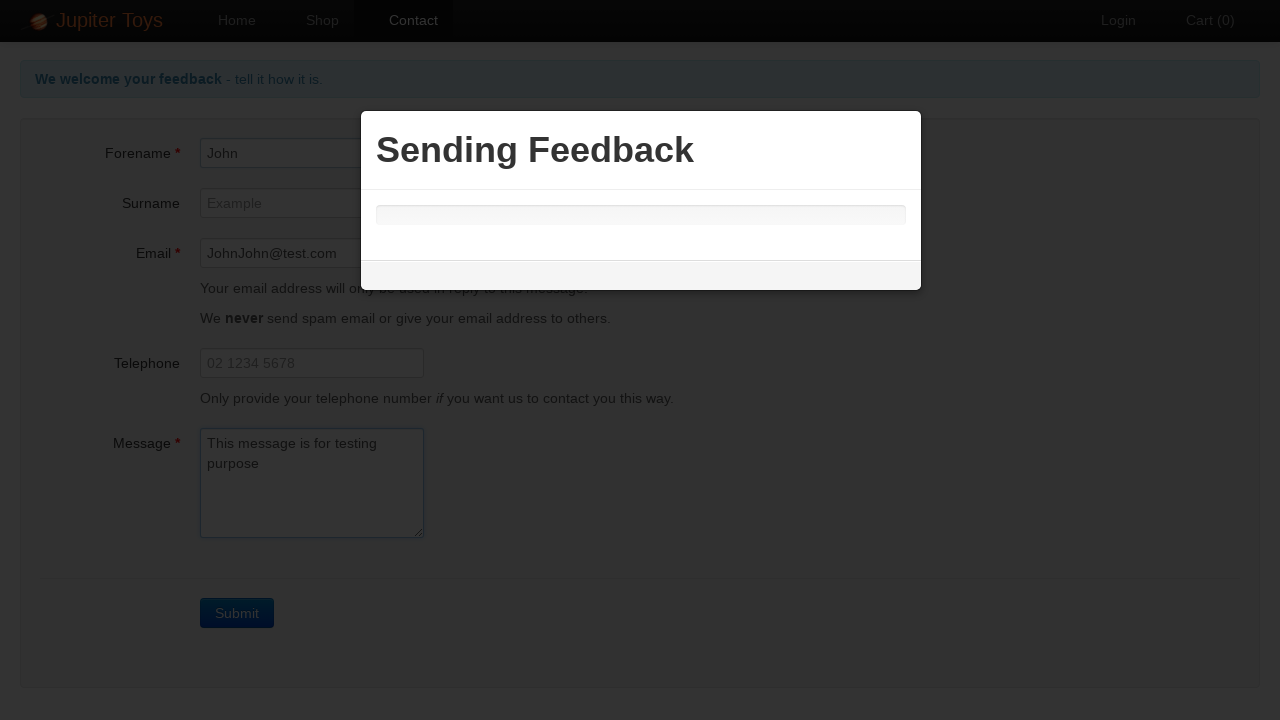

Success message appeared confirming form submission
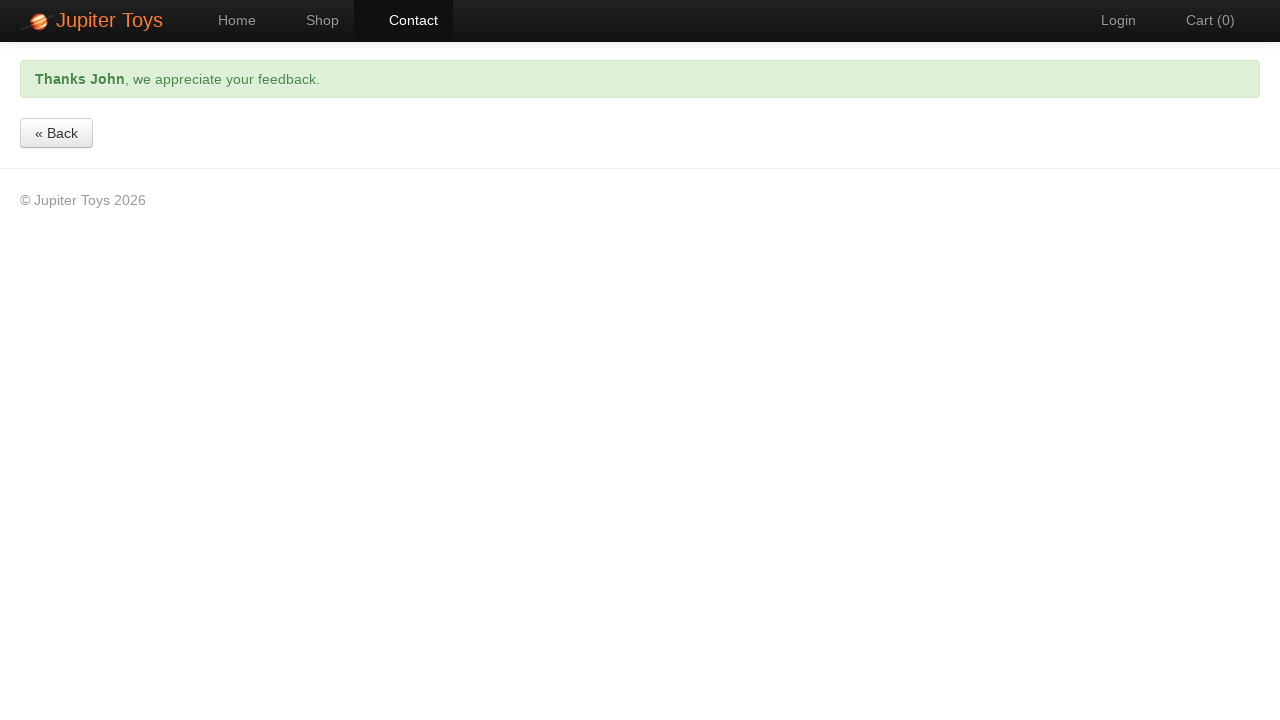

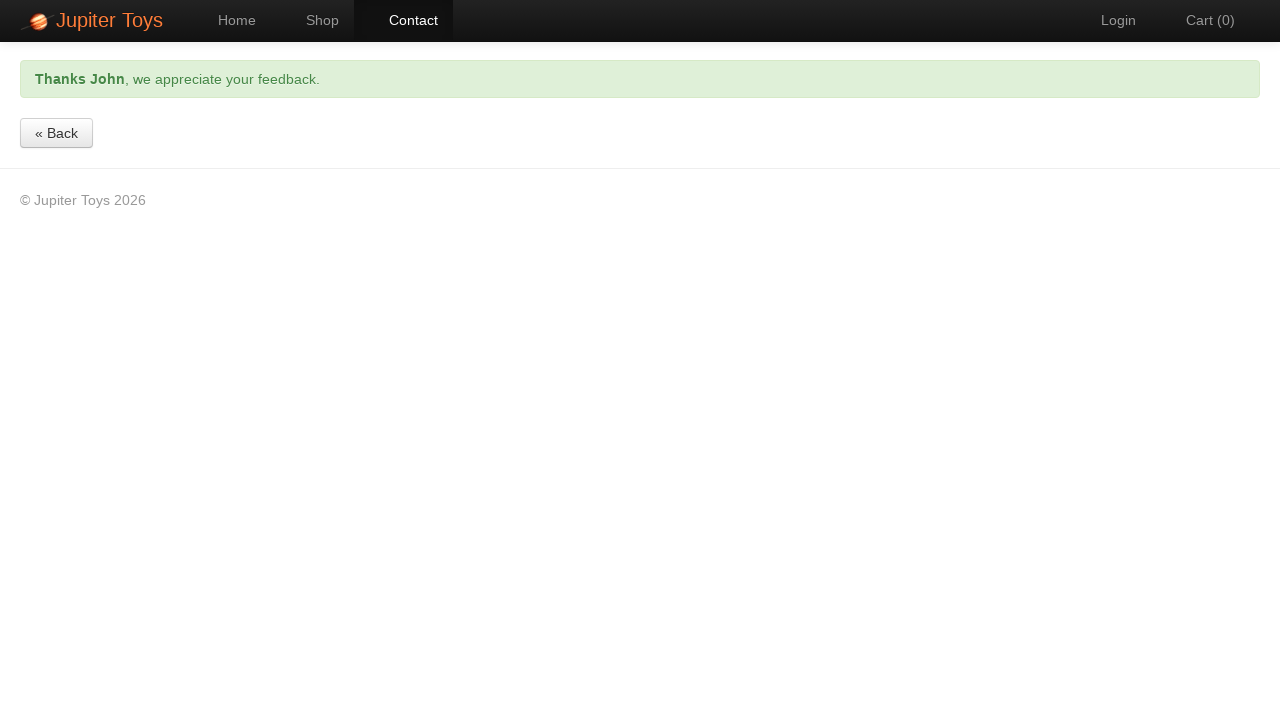